Tests a form submission that requires reading a hidden value from an element attribute, performing a mathematical calculation, and filling the form with the result along with checking a checkbox and radio button.

Starting URL: http://suninjuly.github.io/get_attribute.html

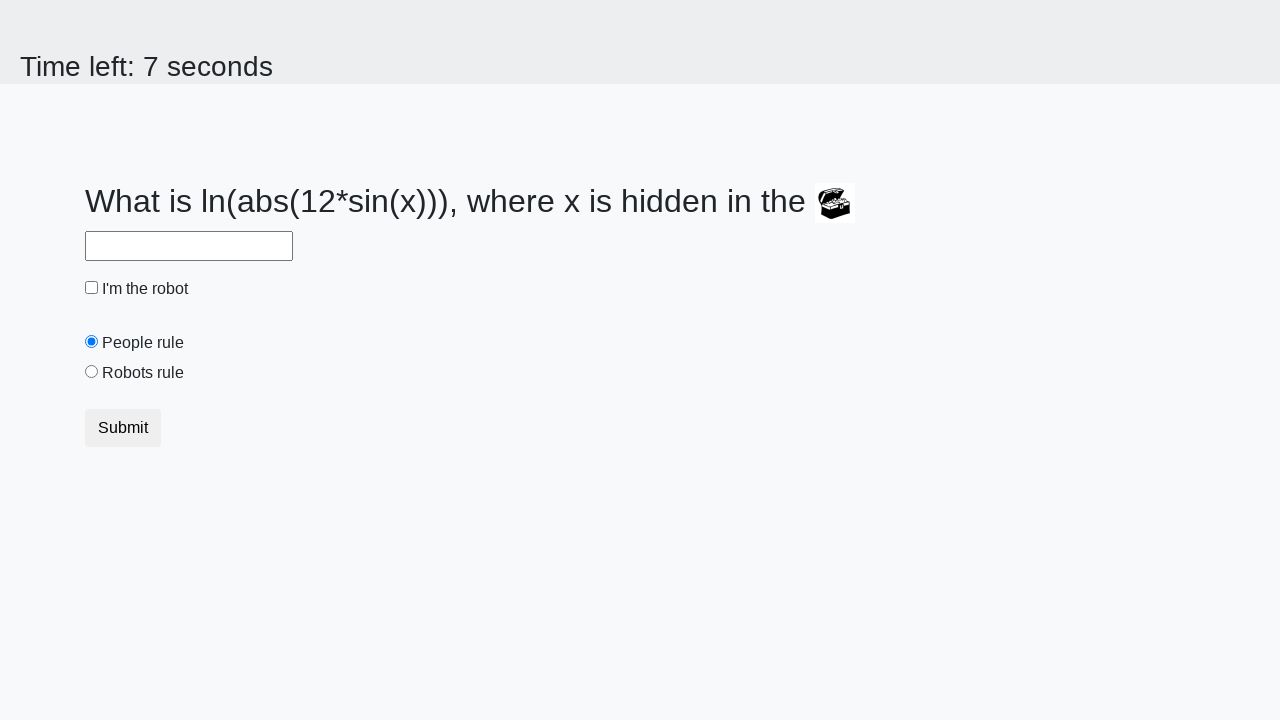

Located the treasure element with hidden value
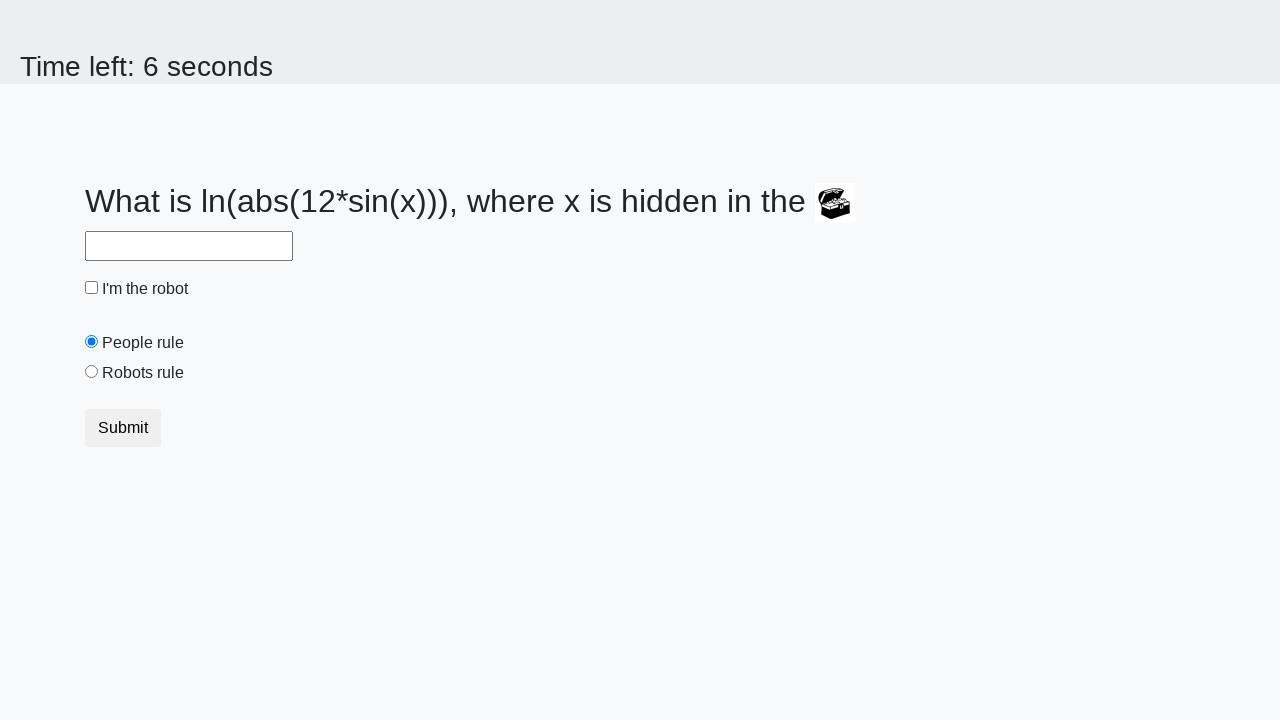

Retrieved hidden valuex attribute from treasure element
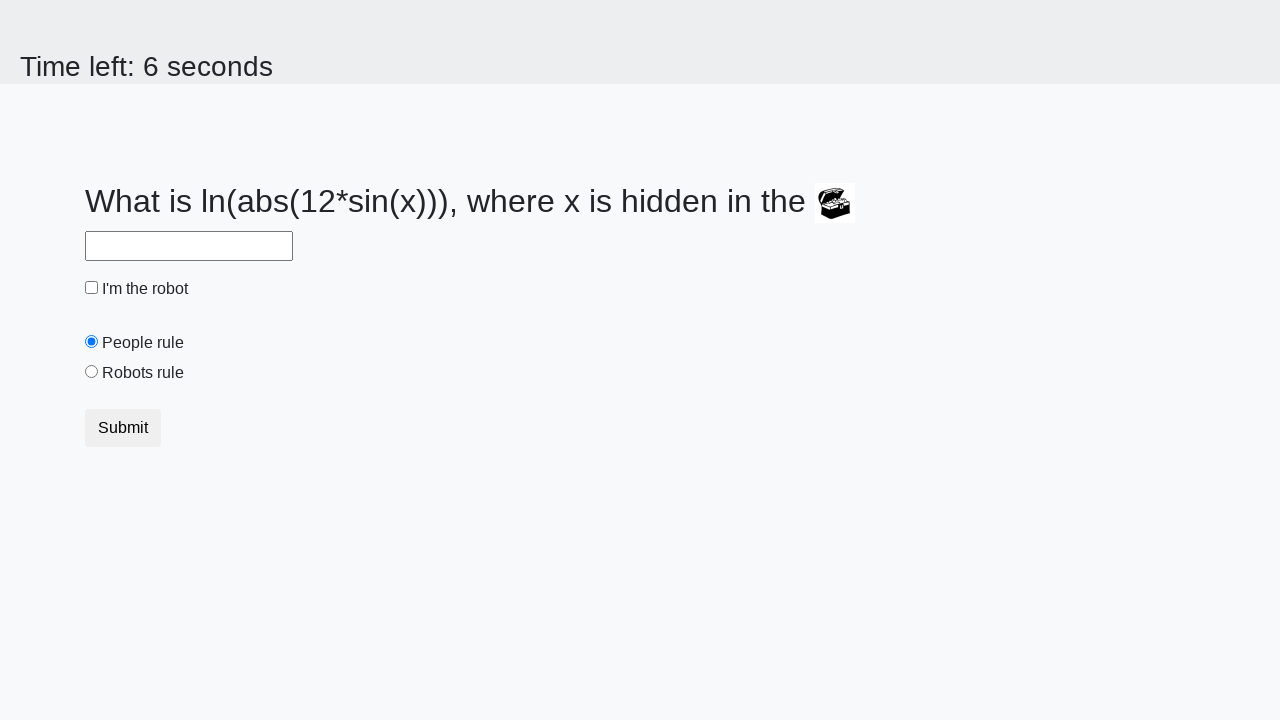

Calculated mathematical result from hidden value: 2.363799242138748
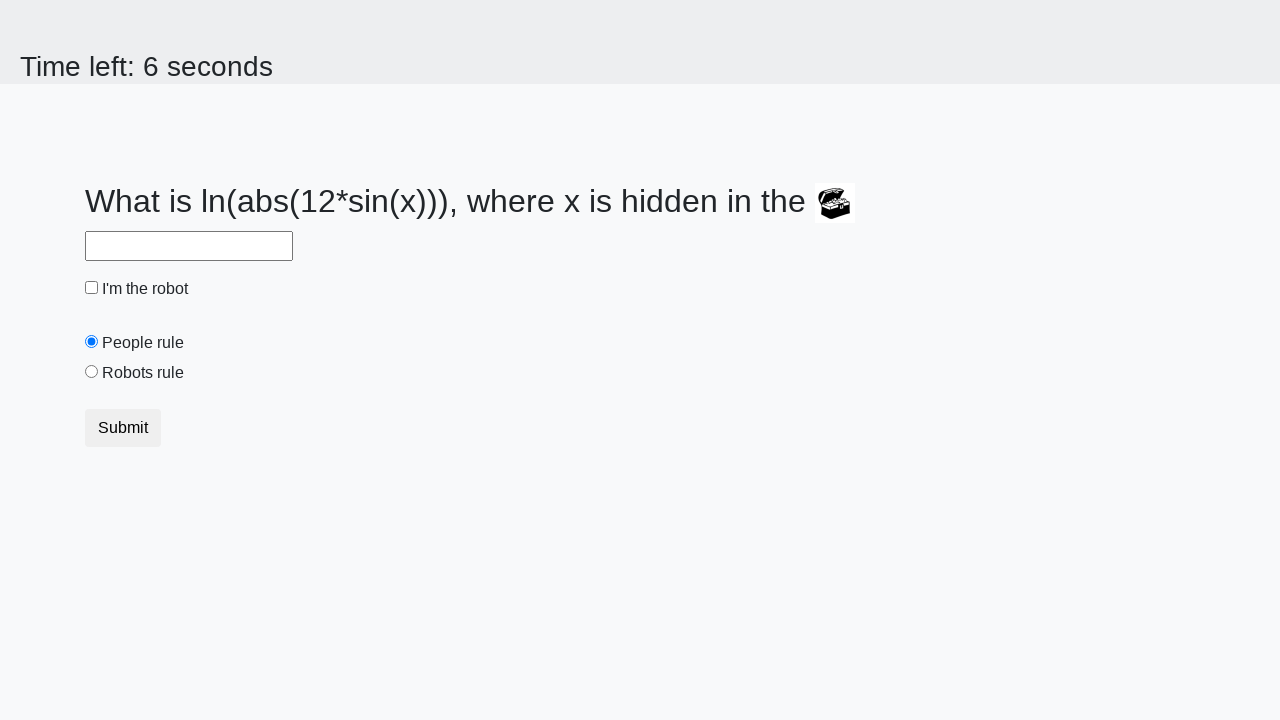

Filled answer field with calculated value on #answer
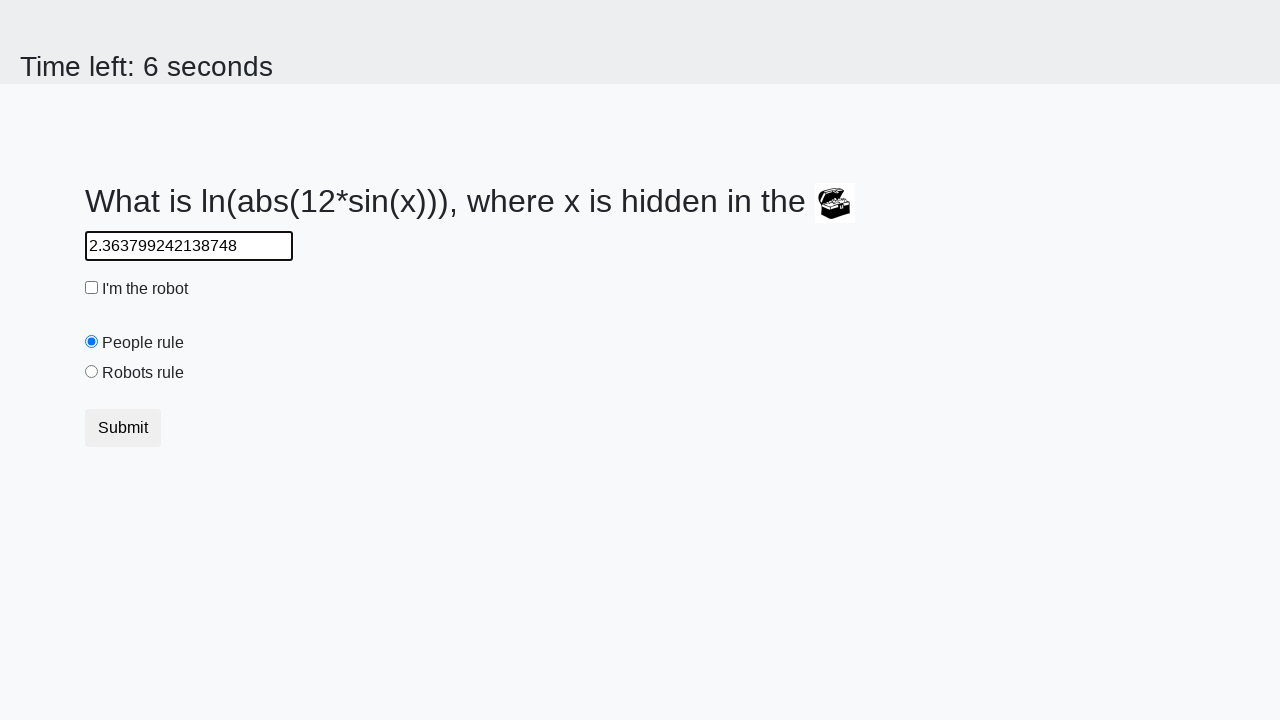

Checked the robot checkbox at (92, 288) on #robotCheckbox
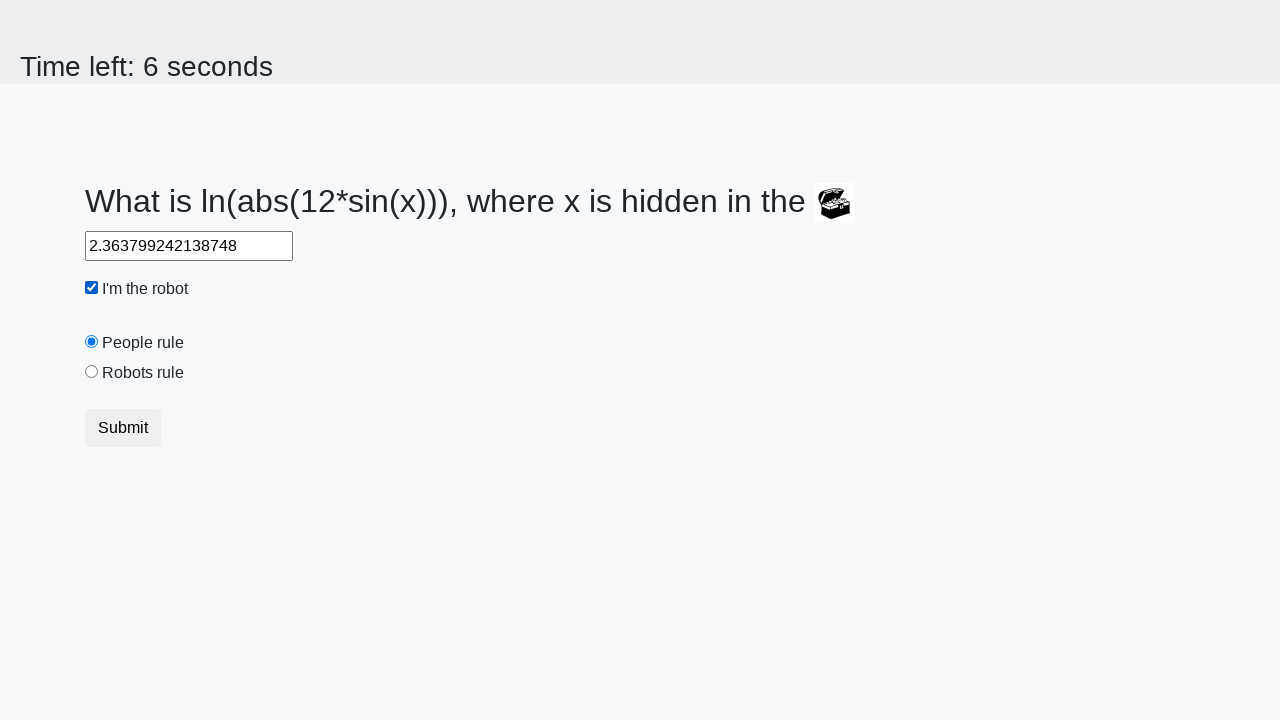

Selected the 'robots rule' radio button at (92, 372) on #robotsRule
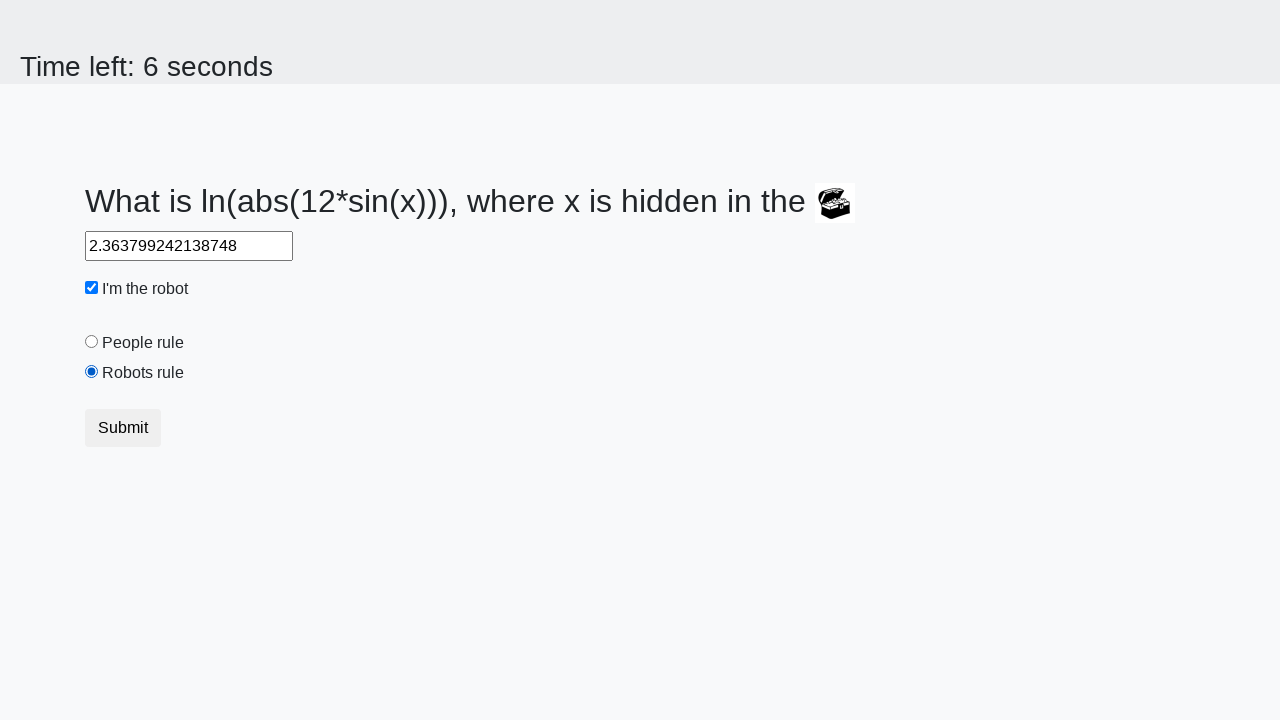

Clicked submit button to submit the form at (123, 428) on button.btn
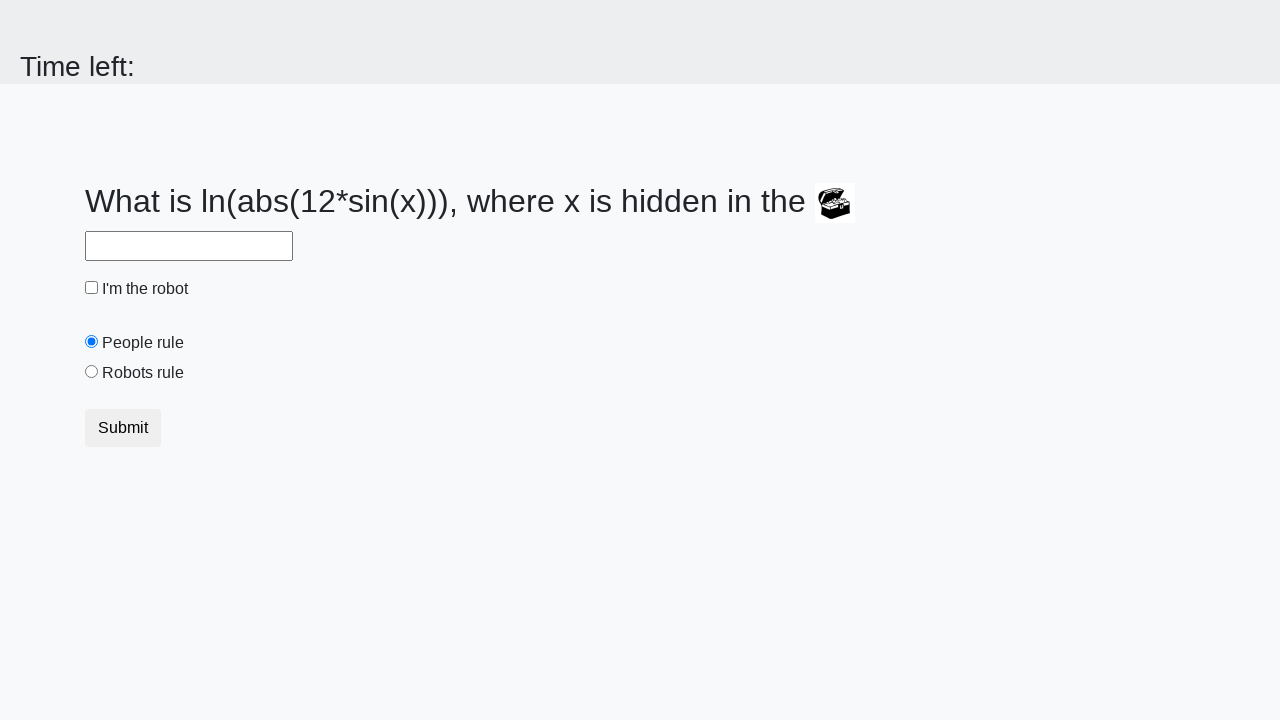

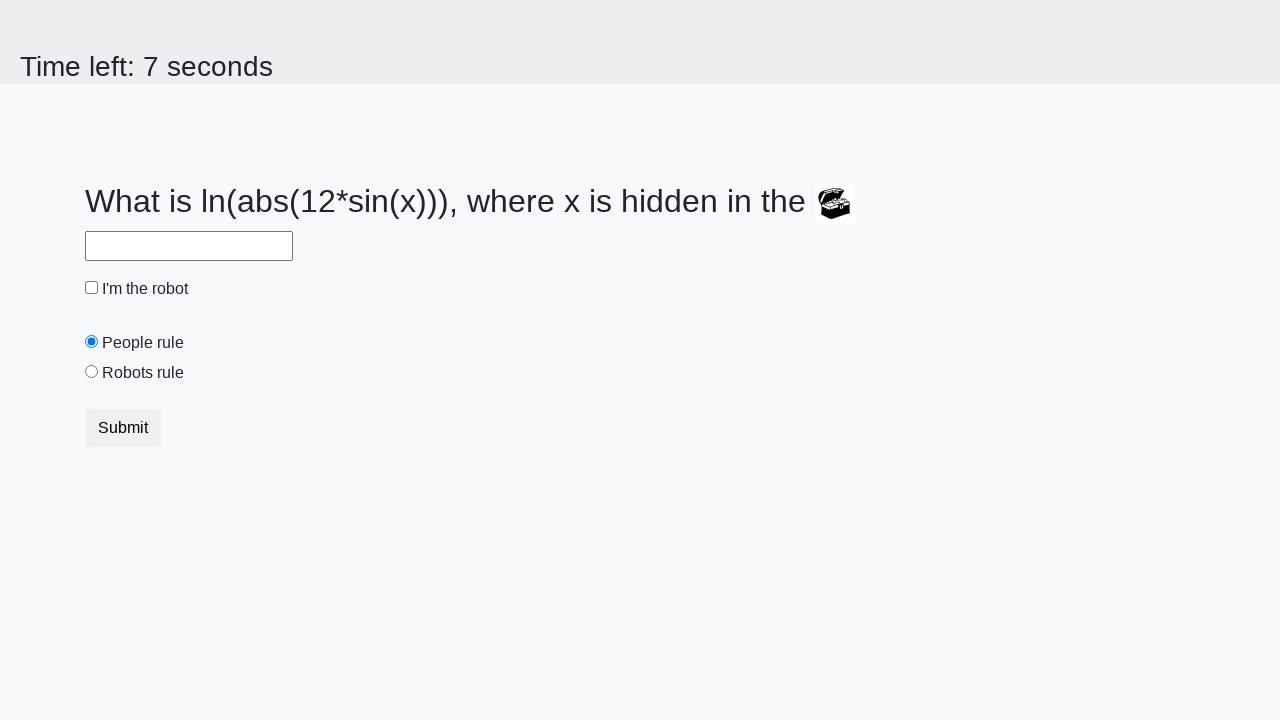